Tests navigation to the forgot password page by clicking the forgot password link and verifying the page title

Starting URL: https://opensource-demo.orangehrmlive.com/

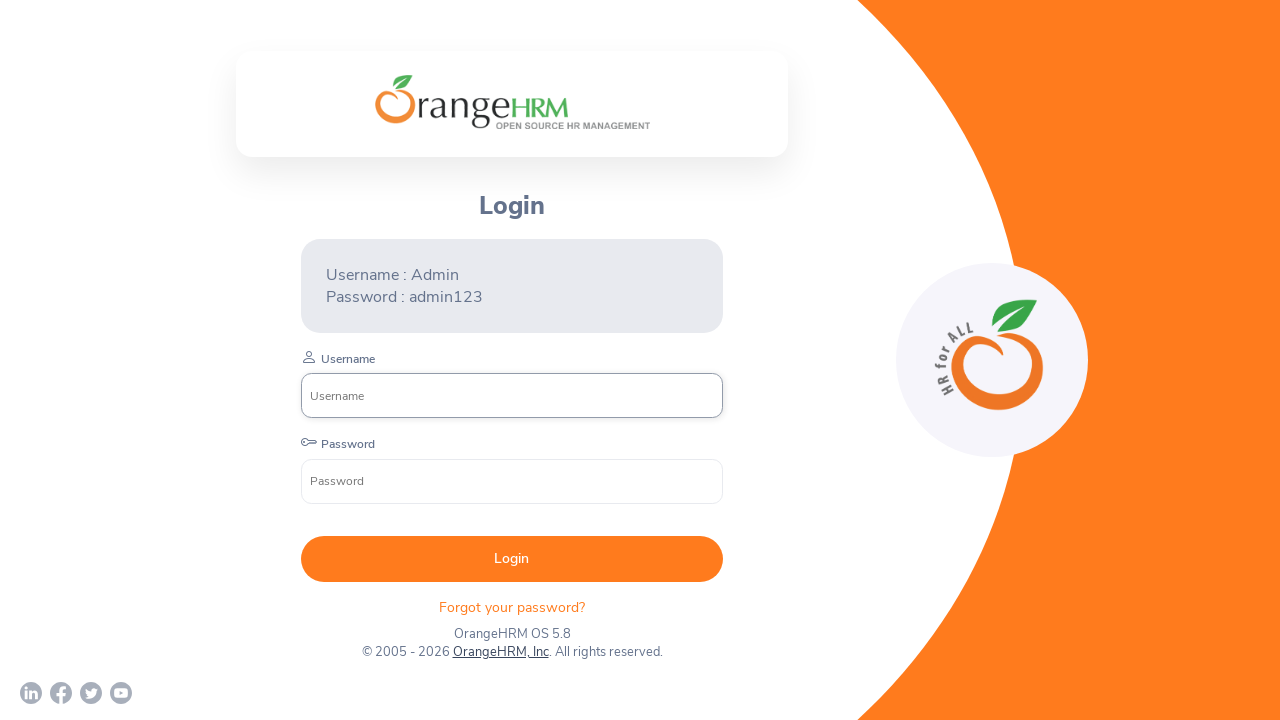

Clicked 'Forgot your password?' link at (512, 607) on xpath=//p[text() = 'Forgot your password? ']
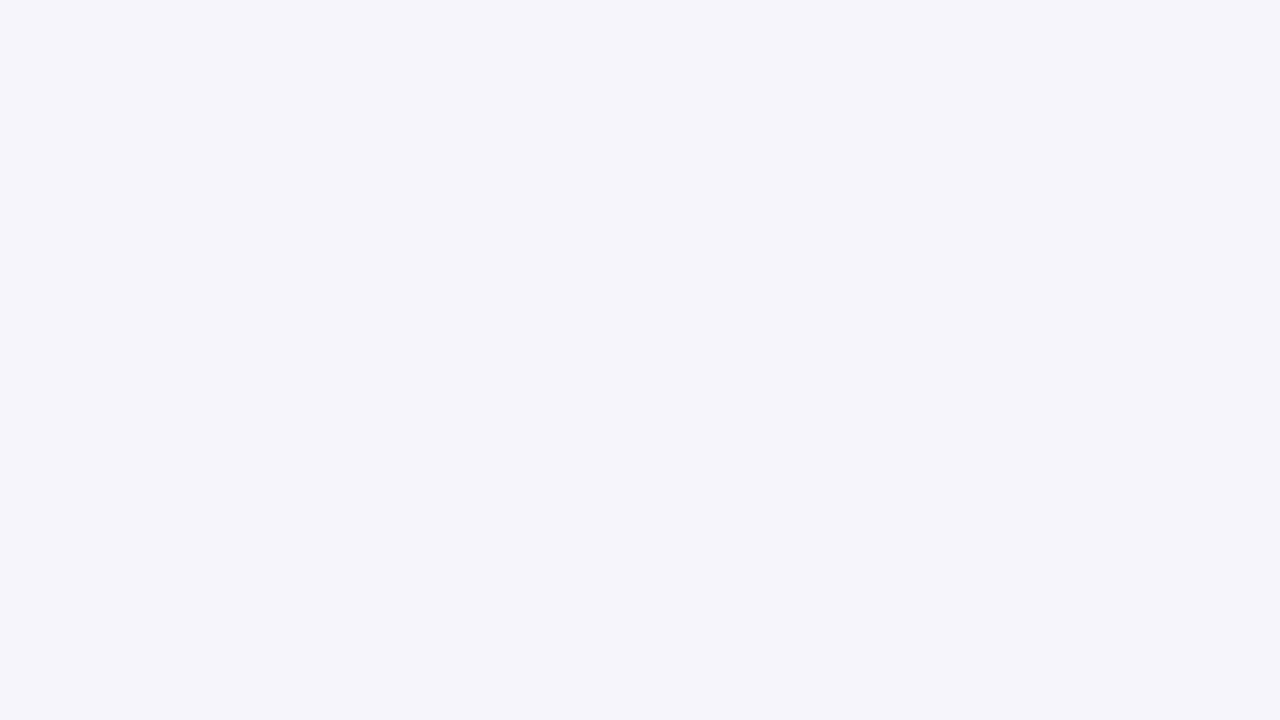

Reset Password page loaded and selector found
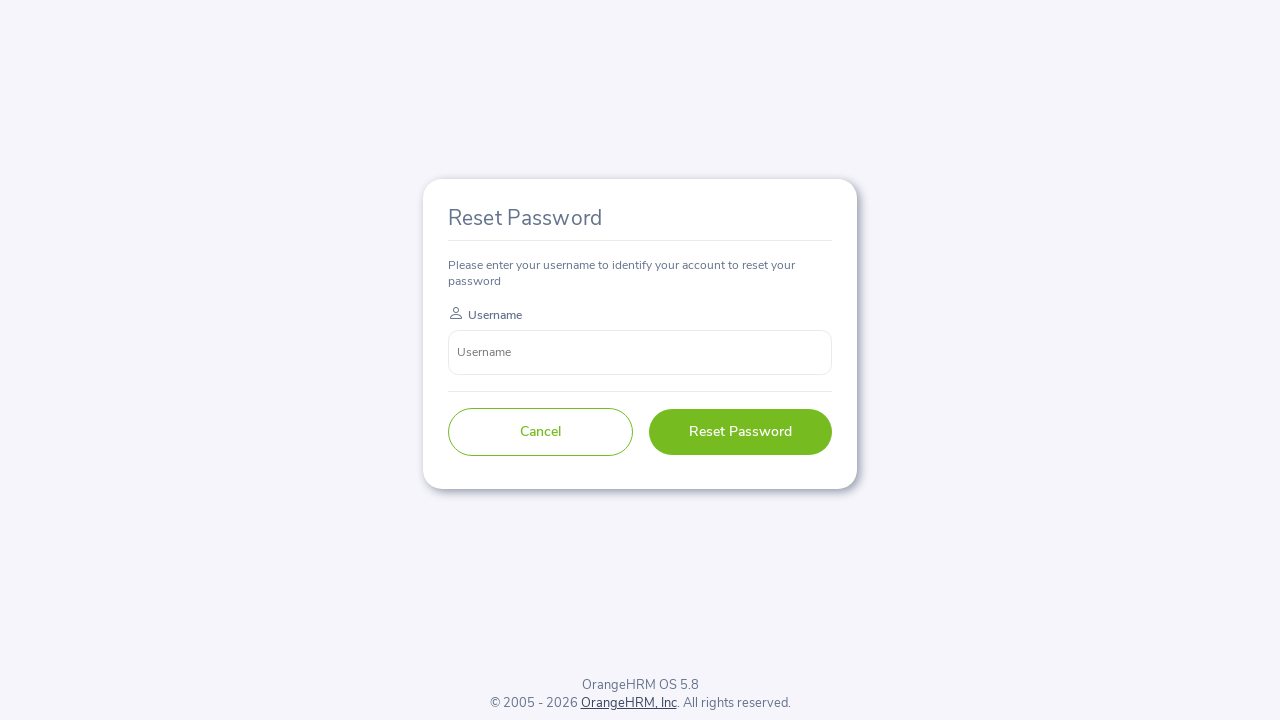

Verified page title is 'Reset Password'
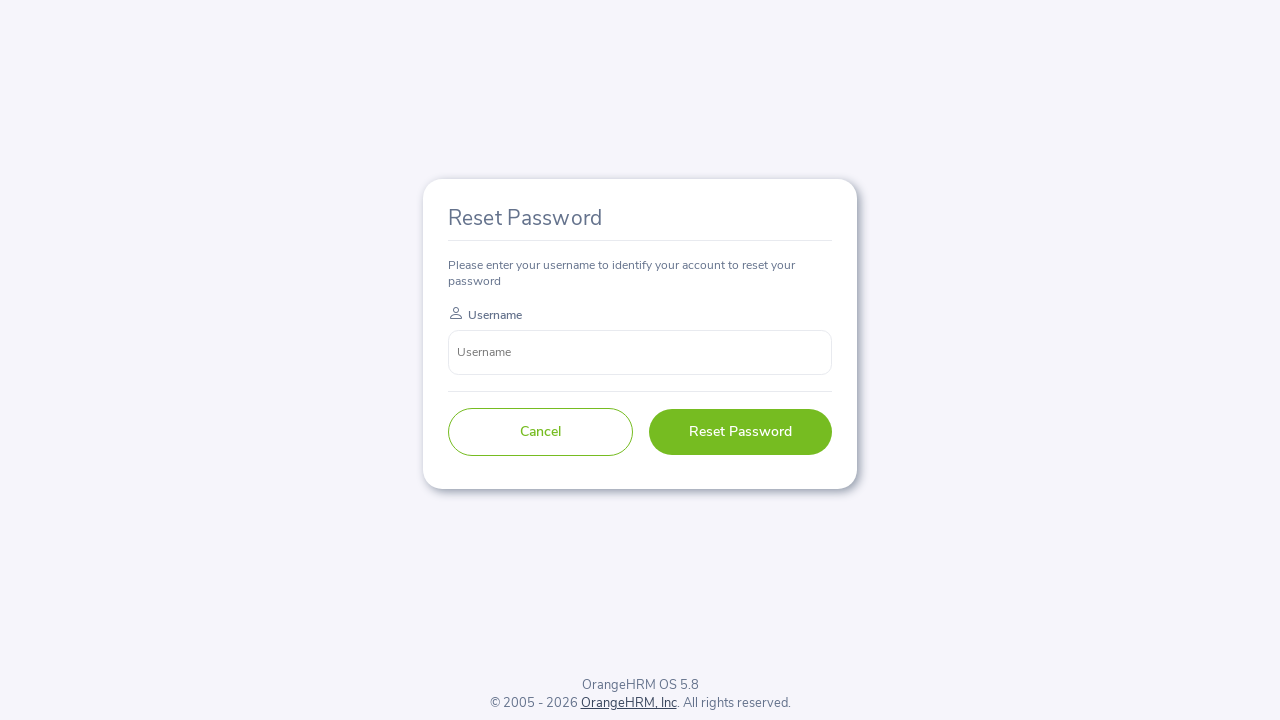

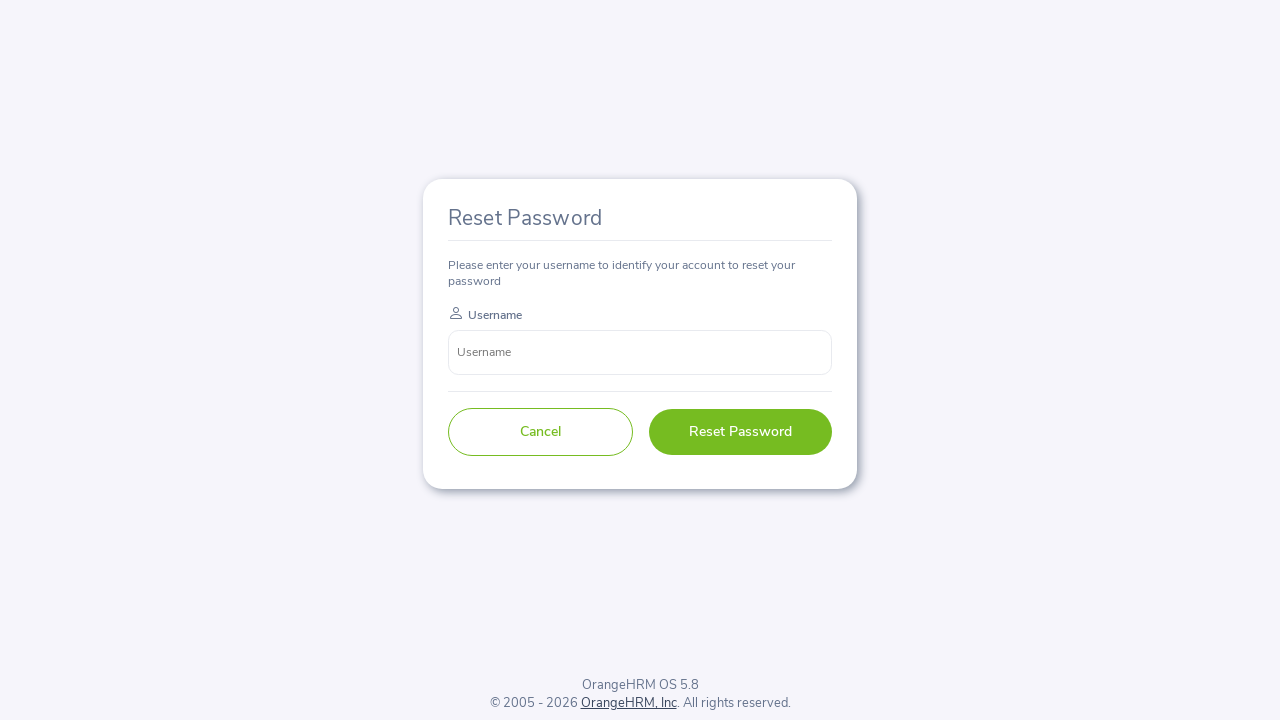